Navigates to a page, clicks a dynamically calculated link, then fills out a form with personal information and submits it

Starting URL: http://suninjuly.github.io/find_link_text

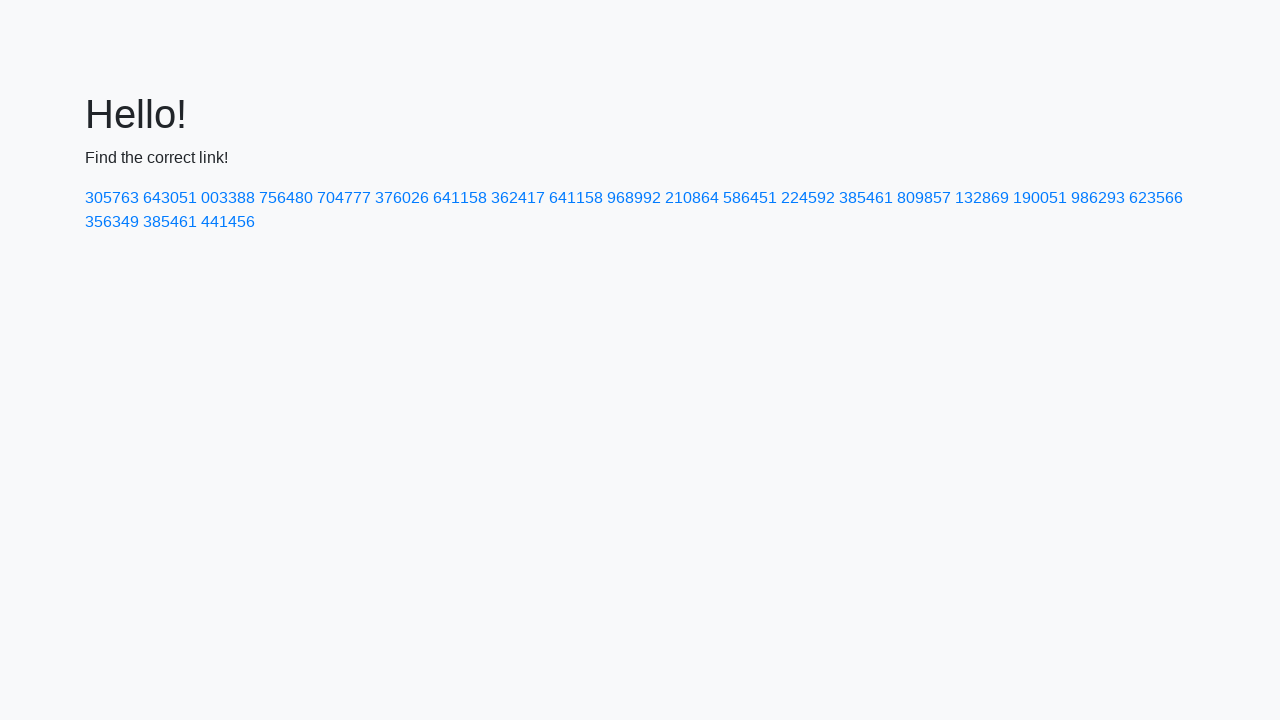

Clicked dynamically calculated link with text '224592' at (808, 198) on text=224592
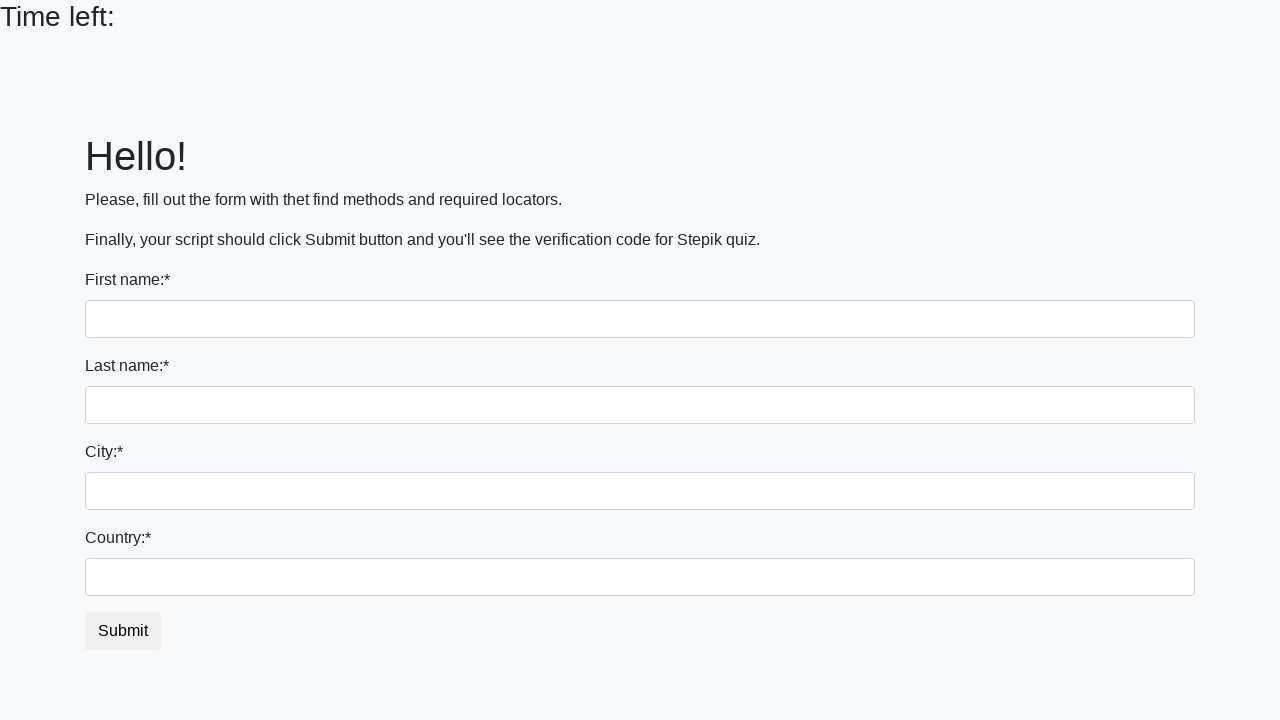

Filled first name field with 'Ivan' on input[name='first_name']
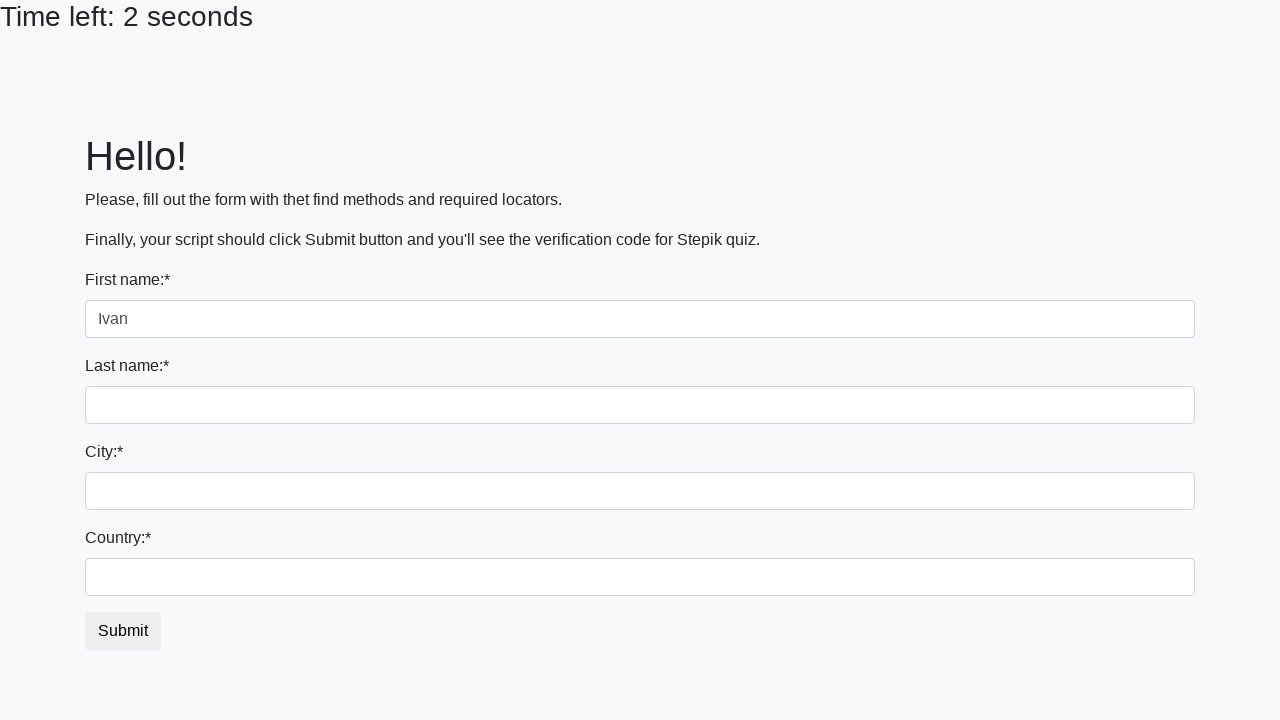

Filled last name field with 'Petrov' on input[name='last_name']
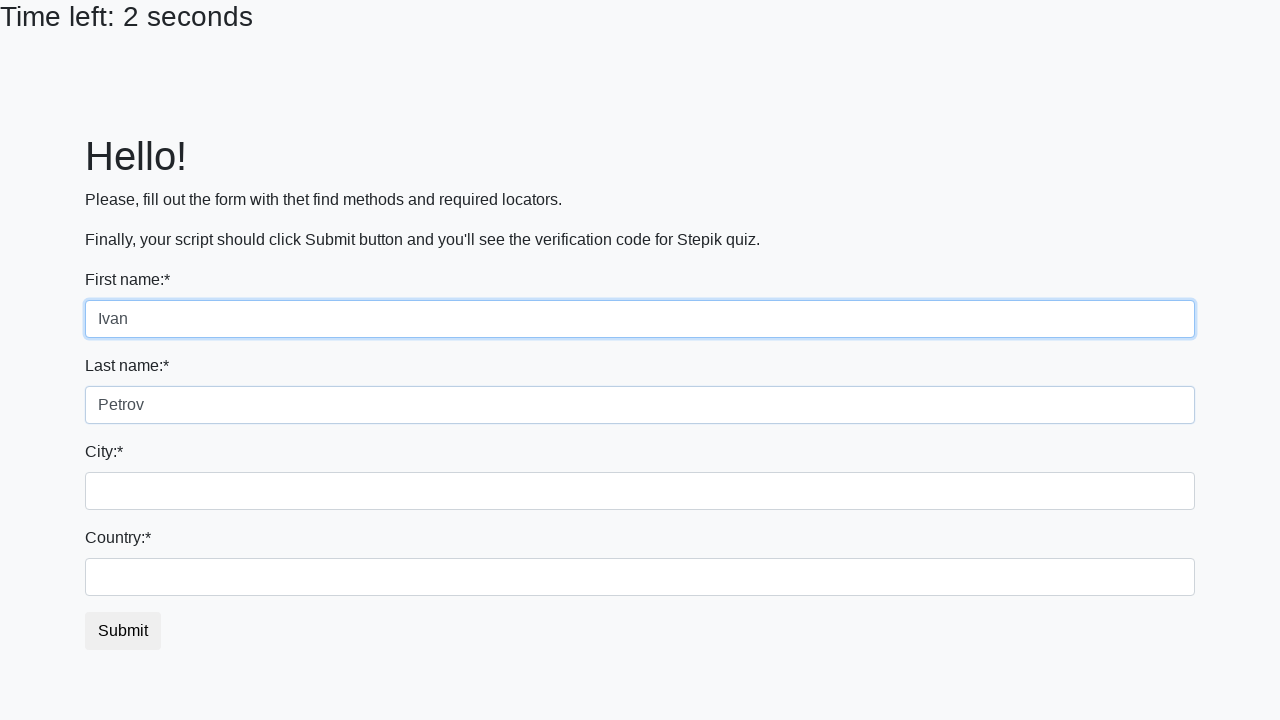

Filled city field with 'Smolensk' on .city
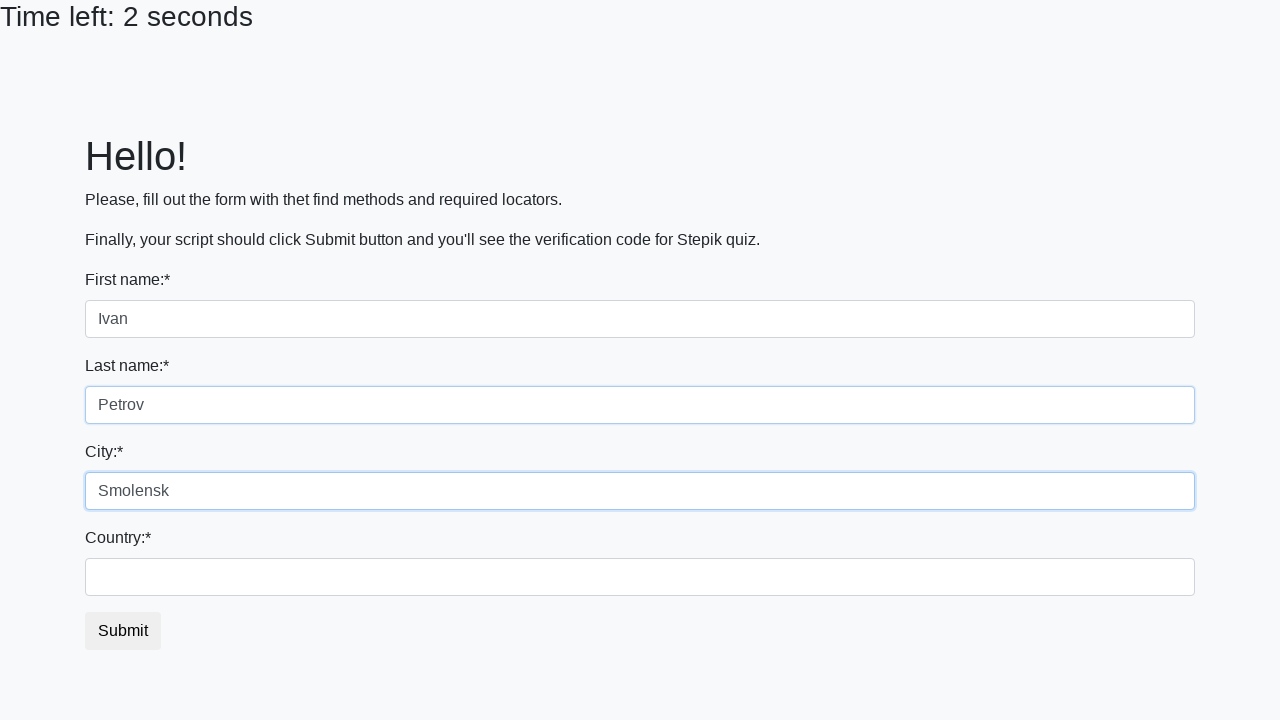

Filled country field with 'Russia' on #country
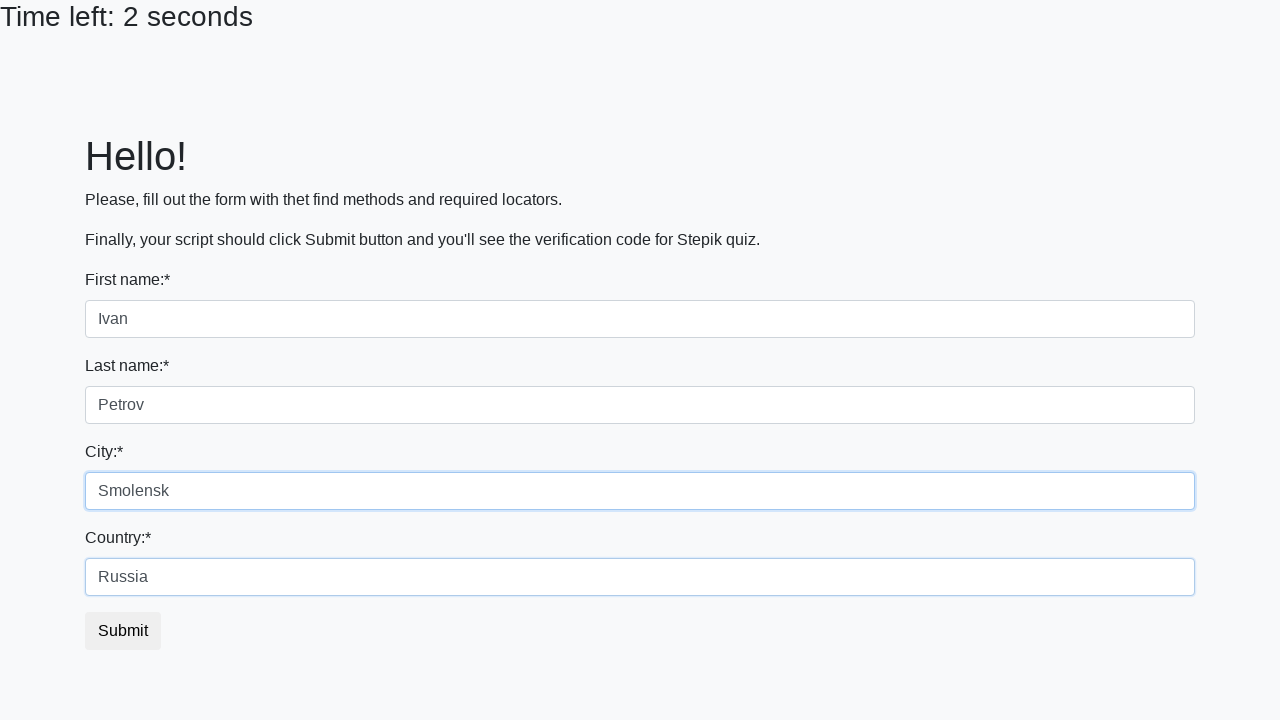

Clicked submit button to submit the form at (123, 631) on .btn
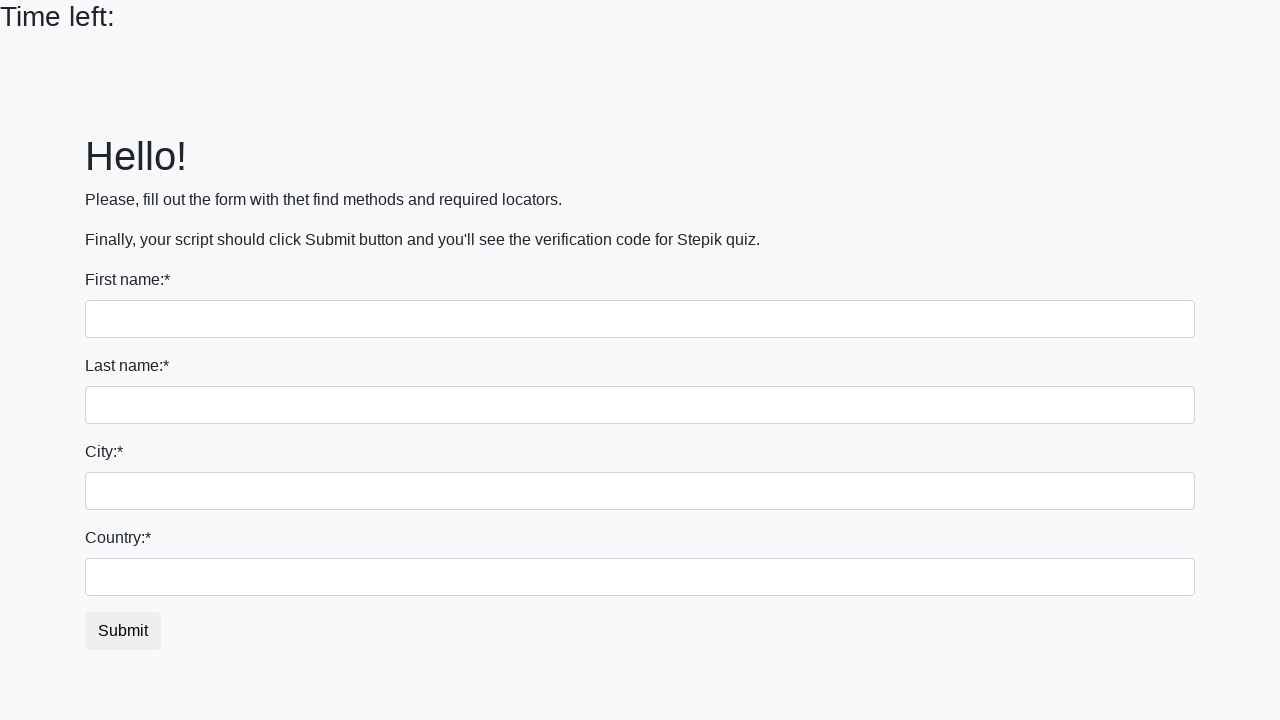

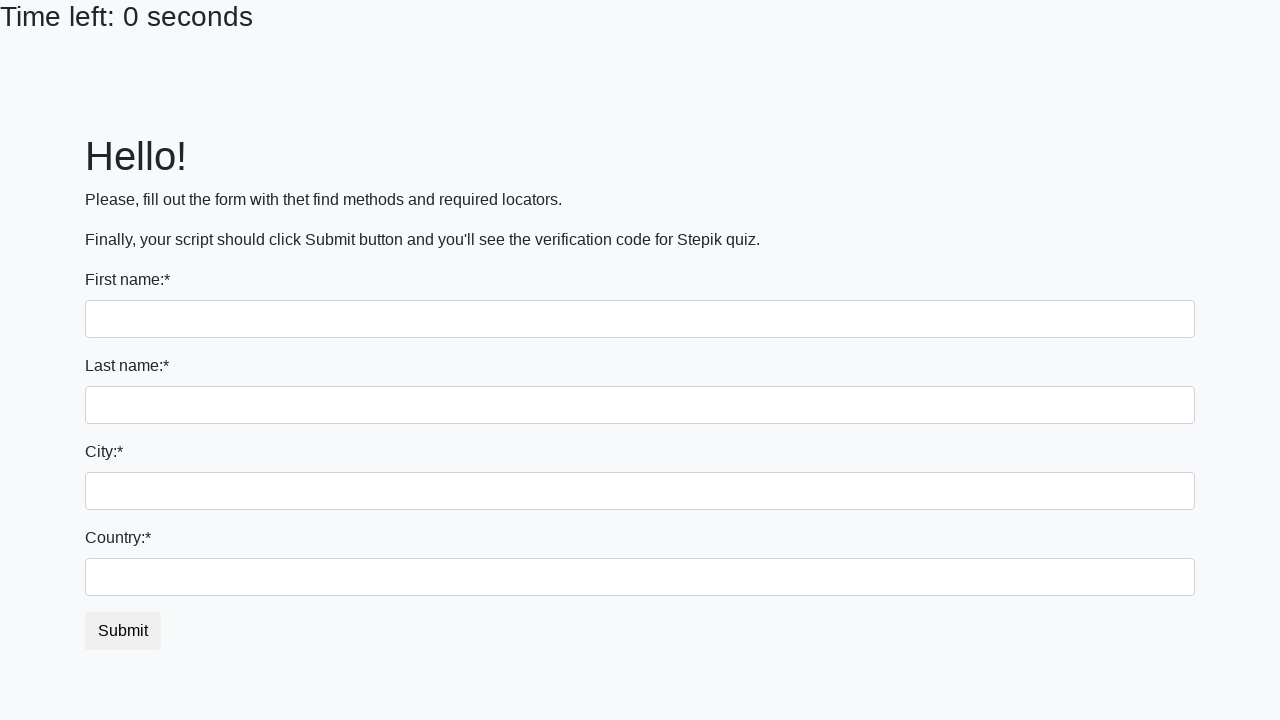